Tests page scrolling functionality by scrolling to the bottom of the page and then back to the top using keyboard navigation.

Starting URL: http://www.whatarecookies.com/

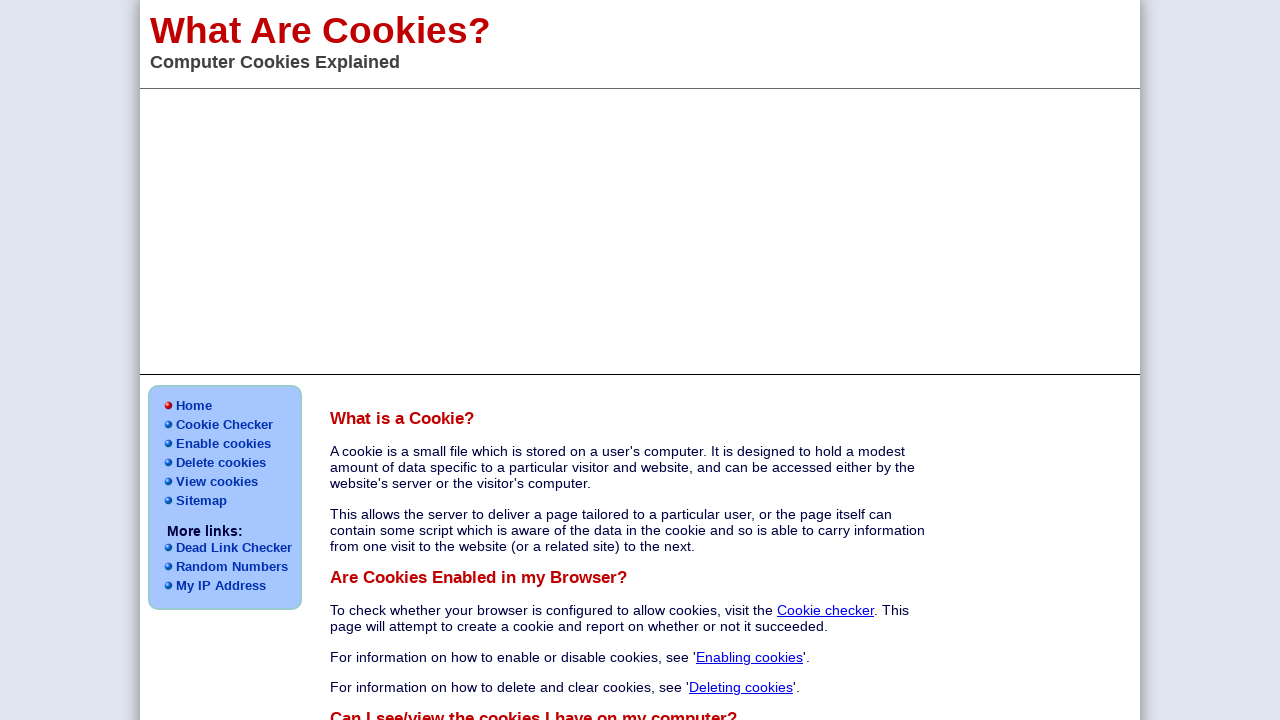

Pressed End key to scroll to bottom of page
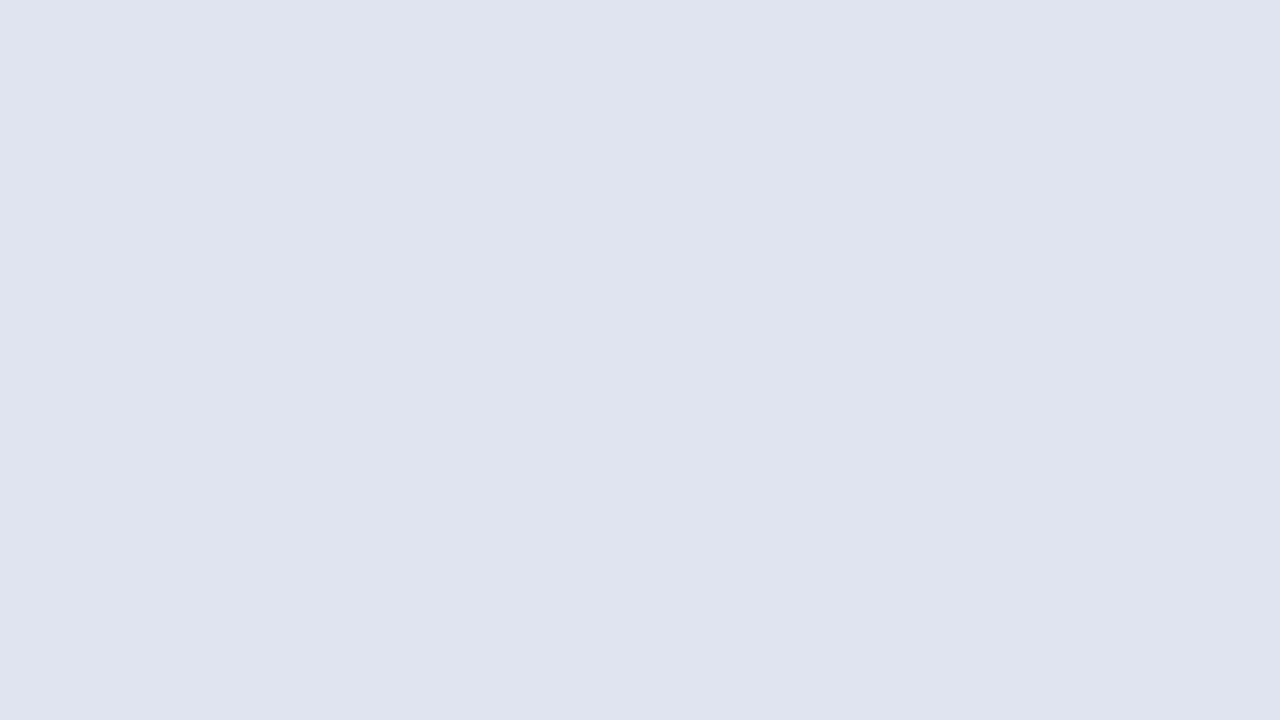

Waited 2 seconds for scroll to complete
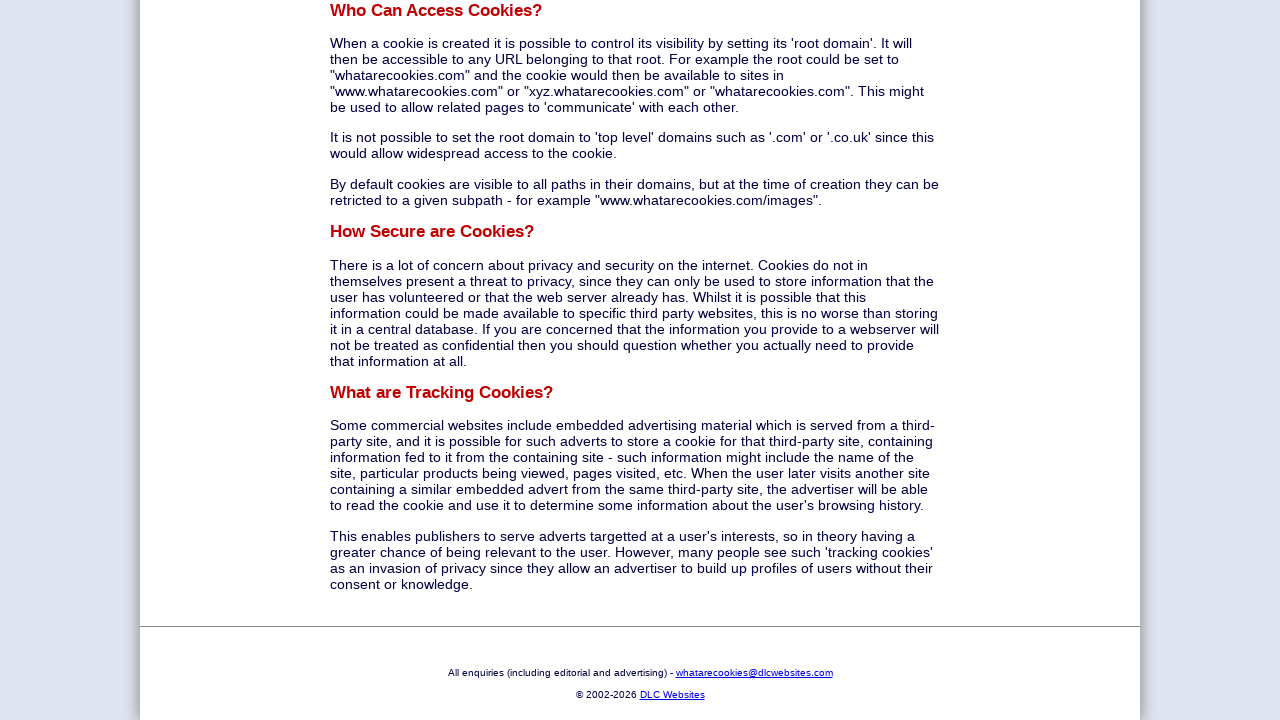

Pressed Home key to scroll back to top of page
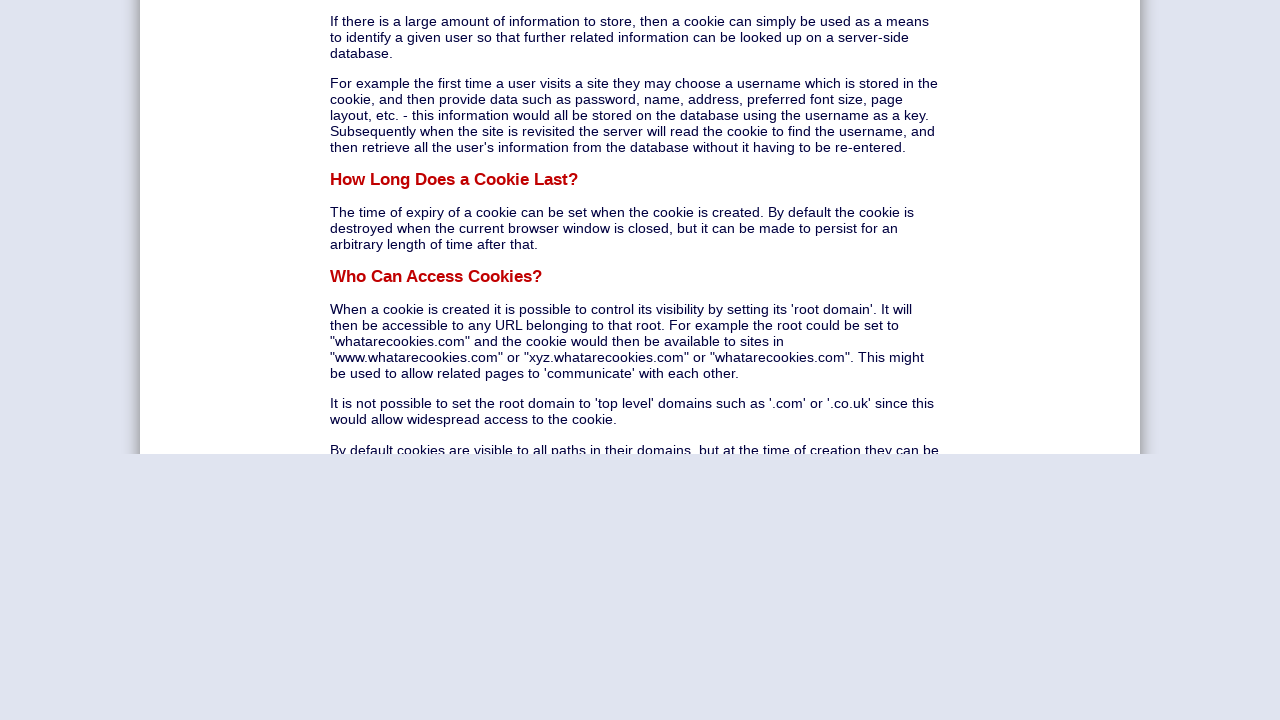

Waited 2 seconds for scroll to complete
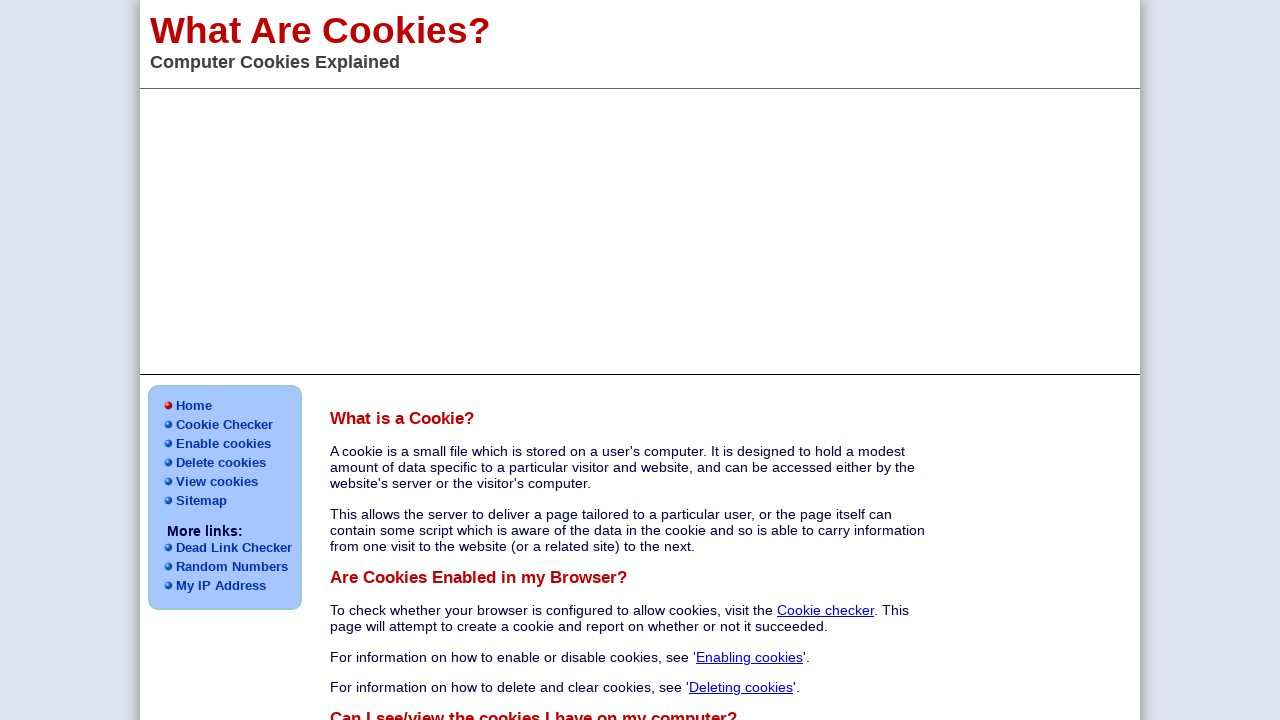

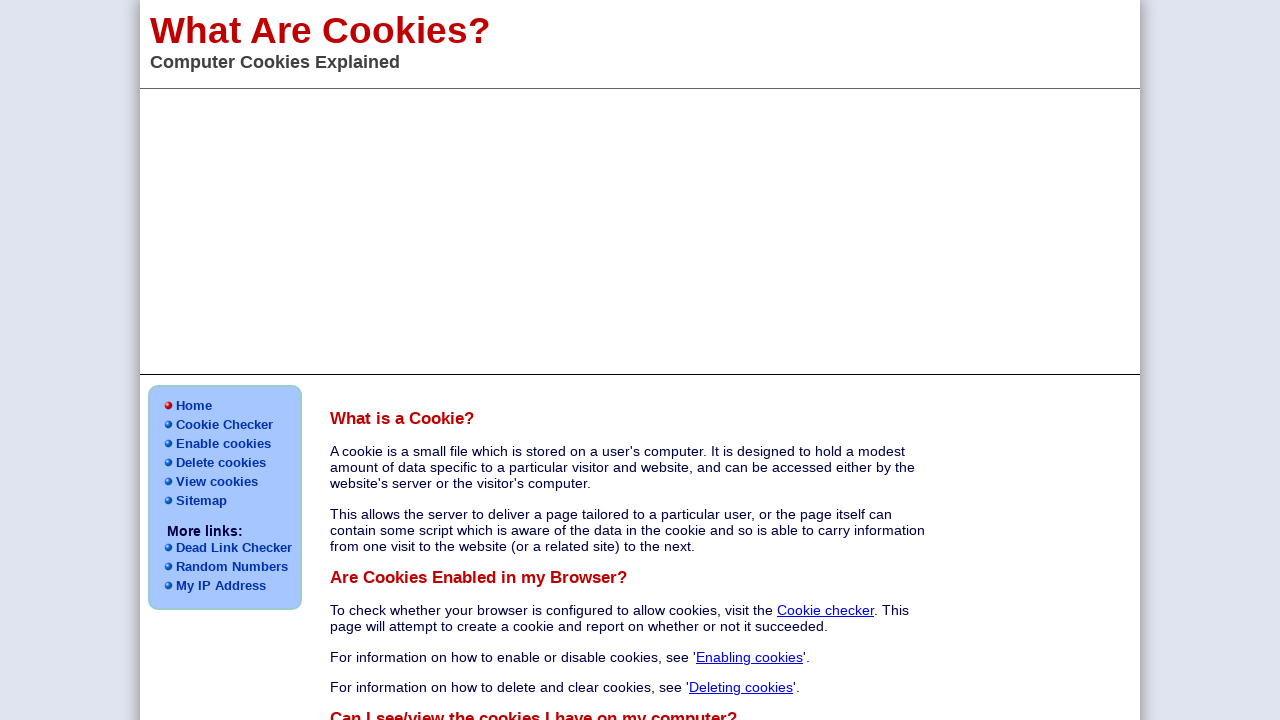